Selects an option from a dropdown menu

Starting URL: https://the-internet.herokuapp.com/dropdown

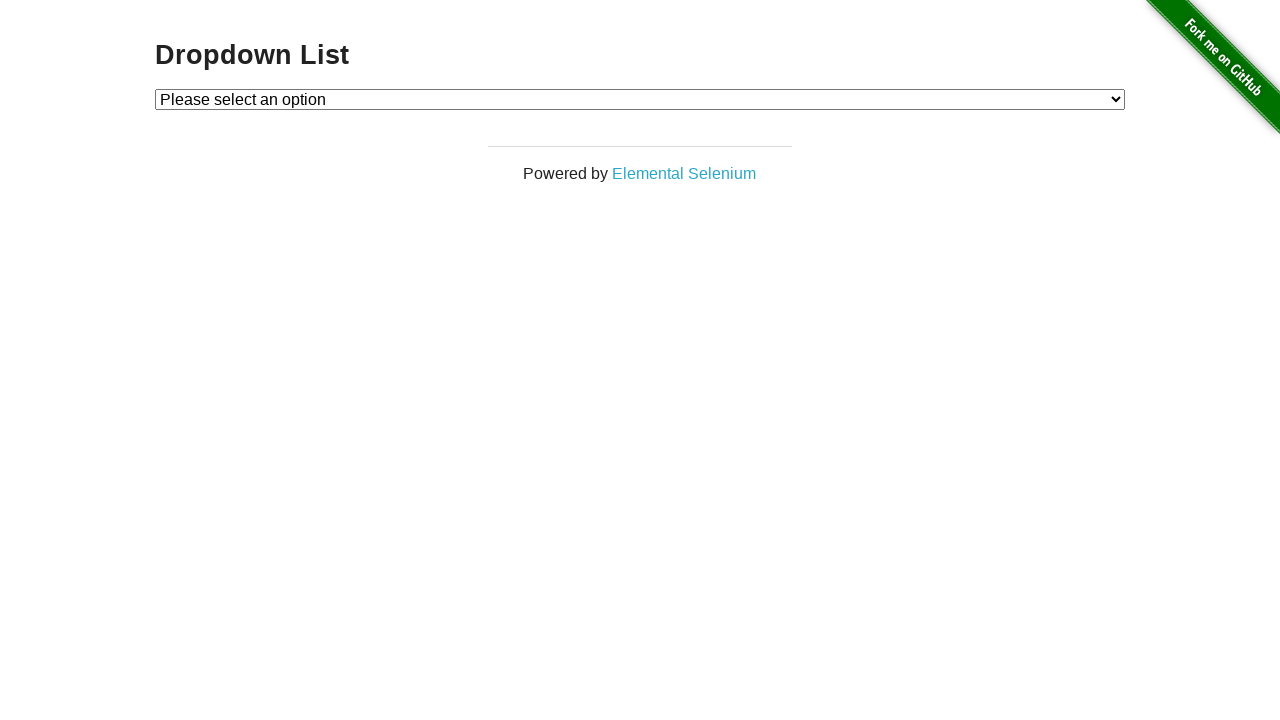

Navigated to dropdown menu page
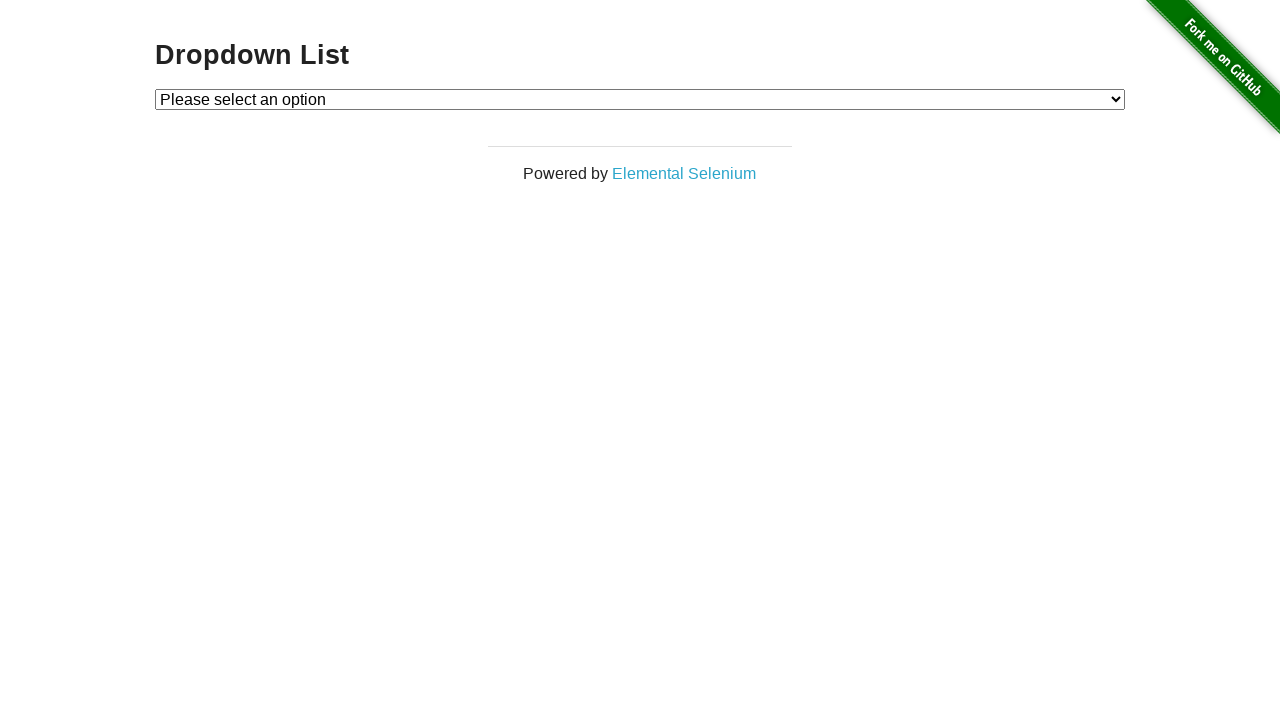

Selected option 1 from dropdown menu on //select[@id='dropdown']
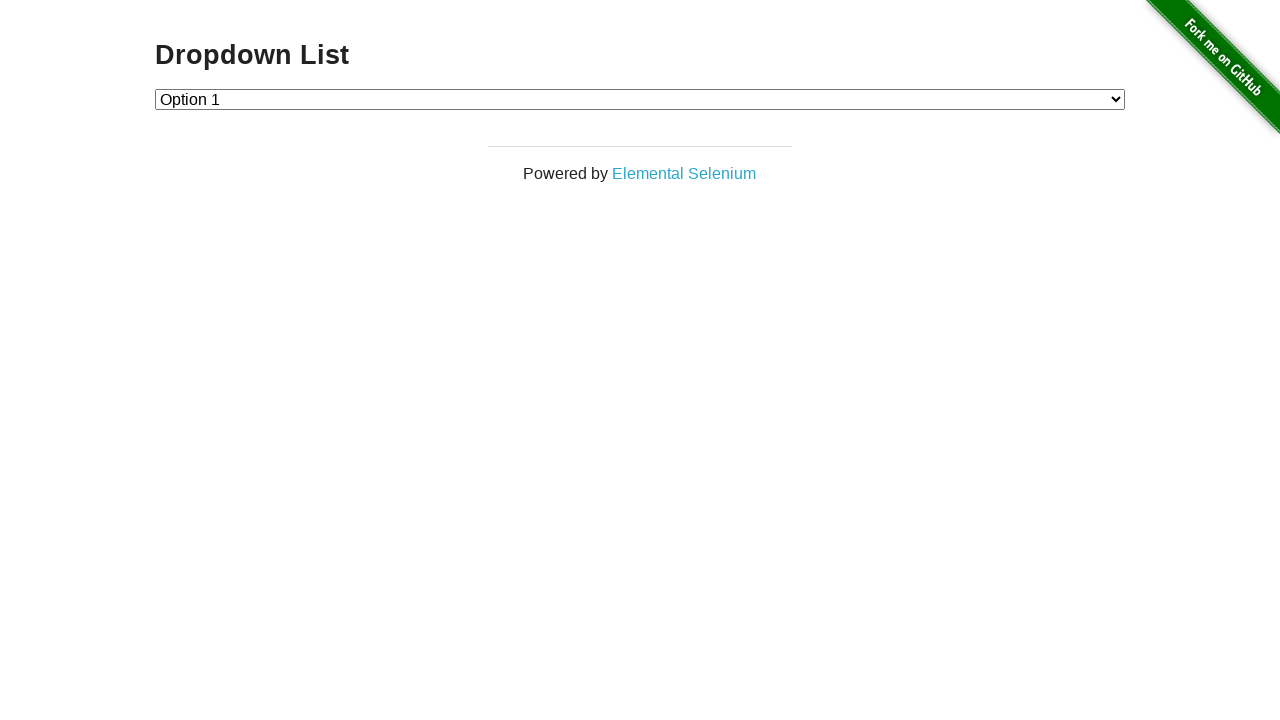

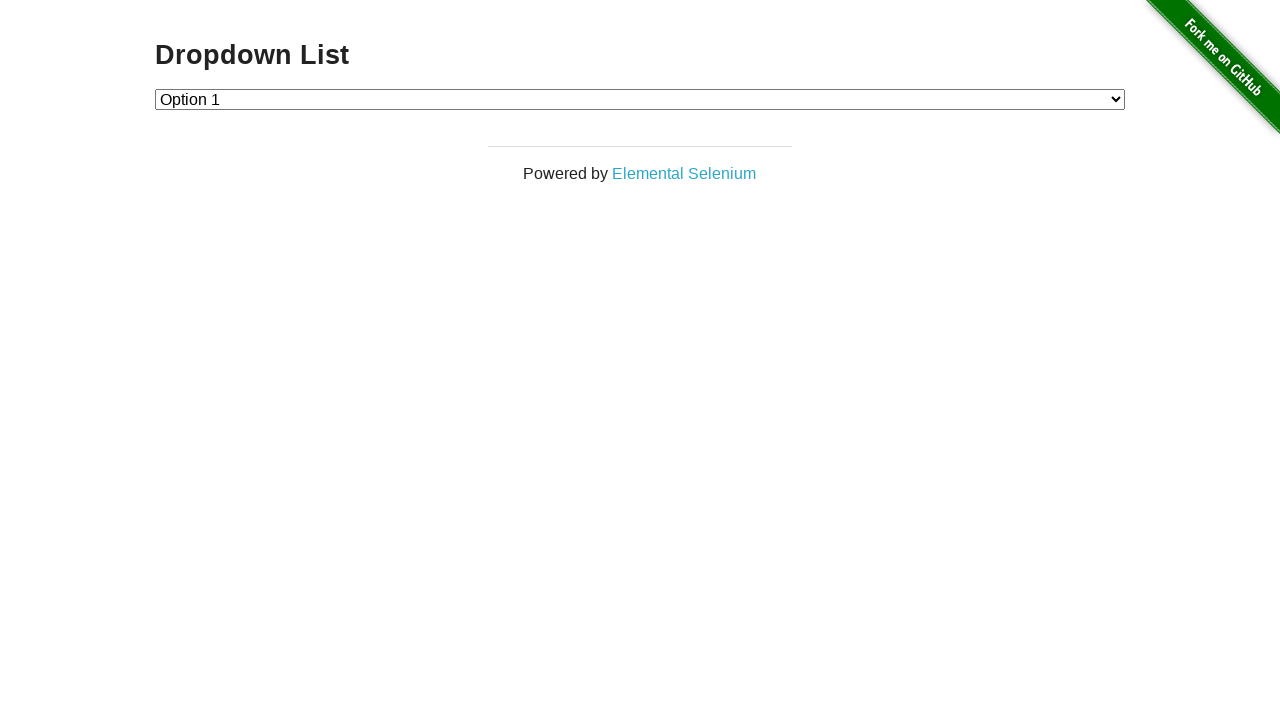